Tests navigation to the course catalog by clicking on the "Каталог курсов" (Course Catalog) link on the Netology homepage

Starting URL: https://netology.ru

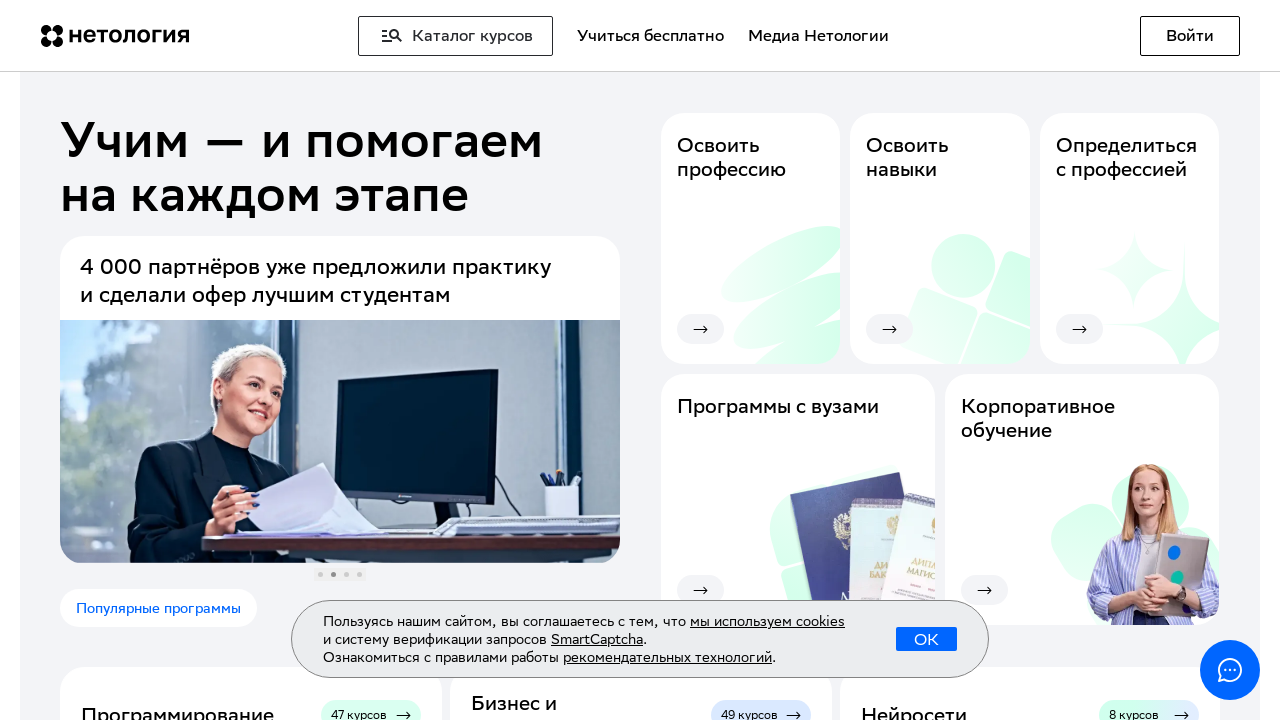

Navigated to Netology homepage
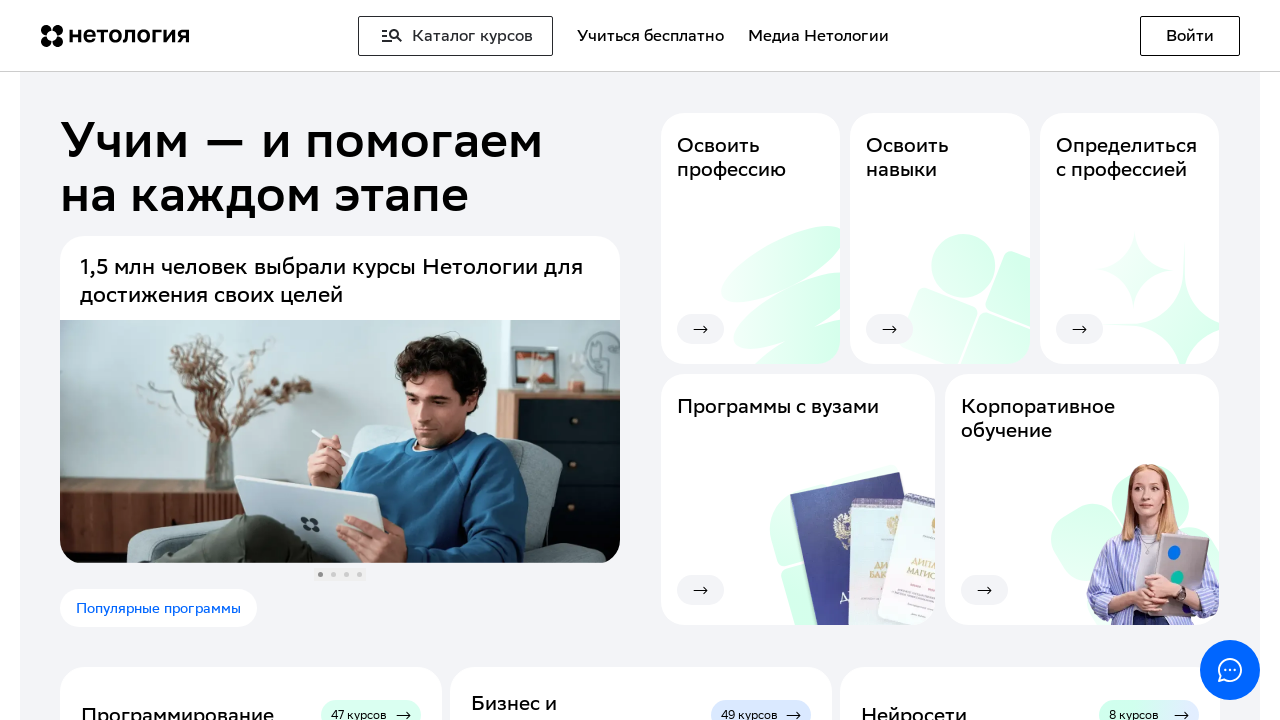

Clicked on 'Каталог курсов' (Course Catalog) link at (456, 36) on text=Каталог курсов
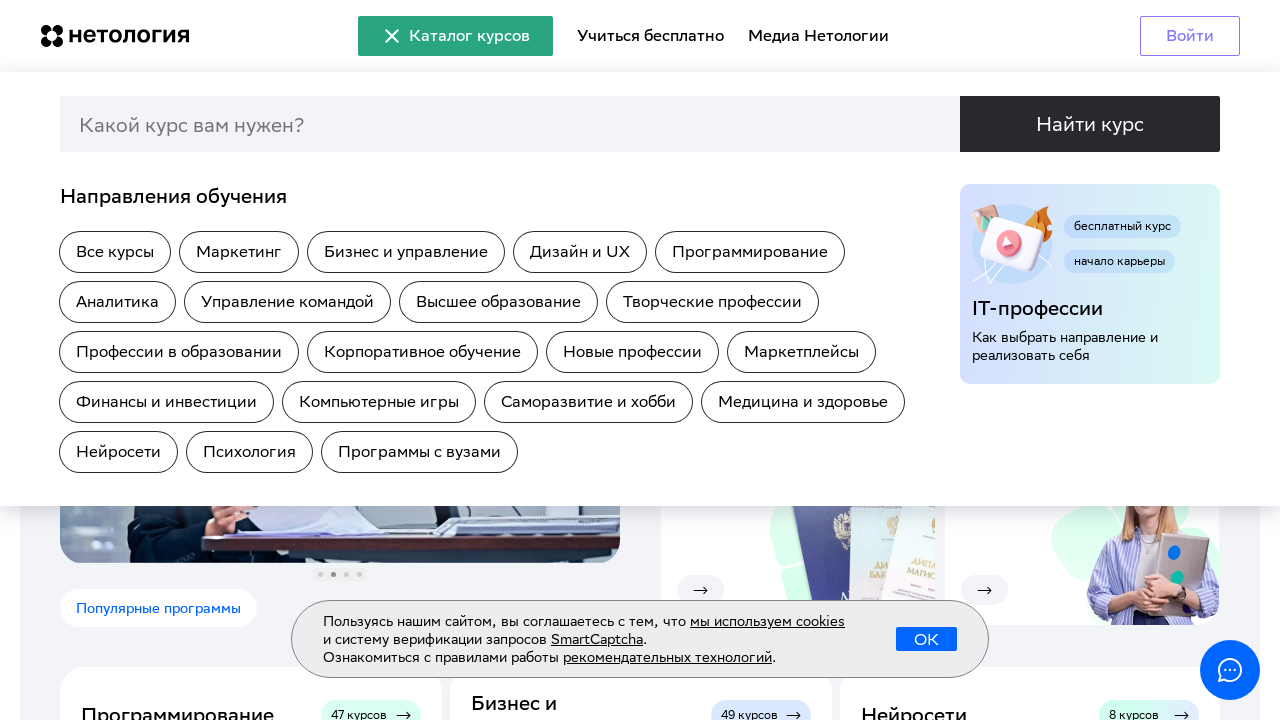

Course Catalog page loaded
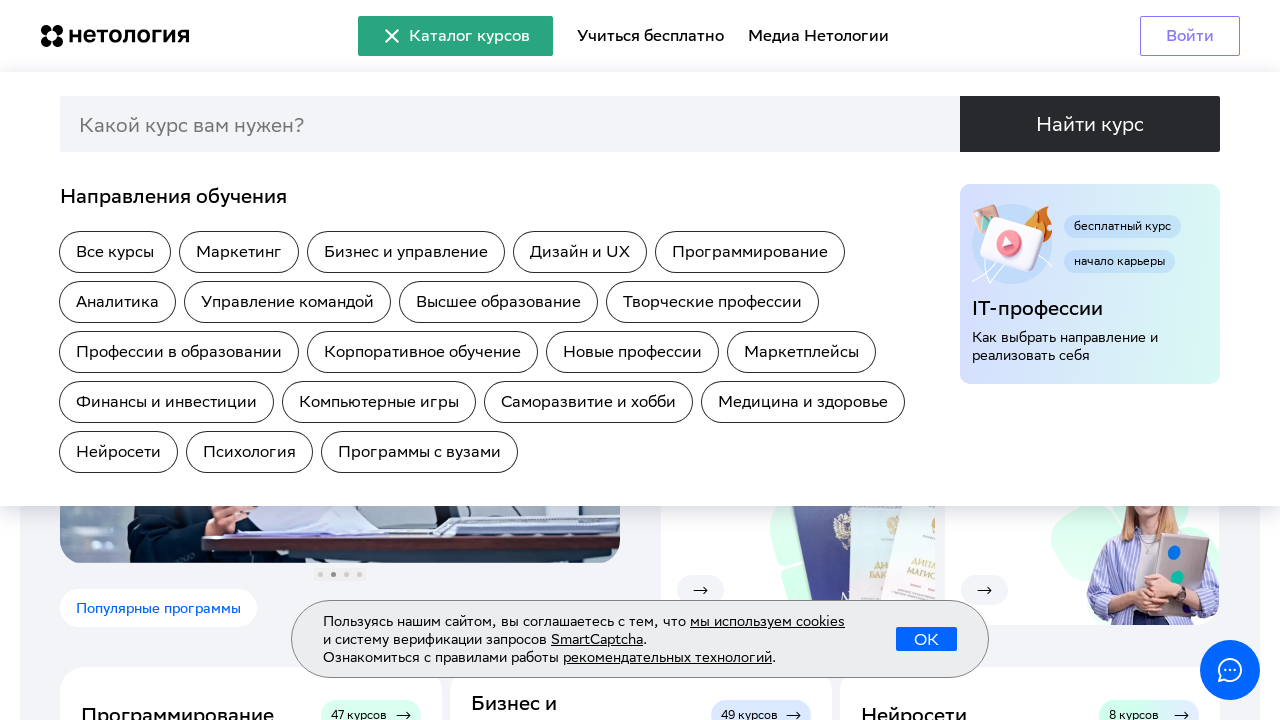

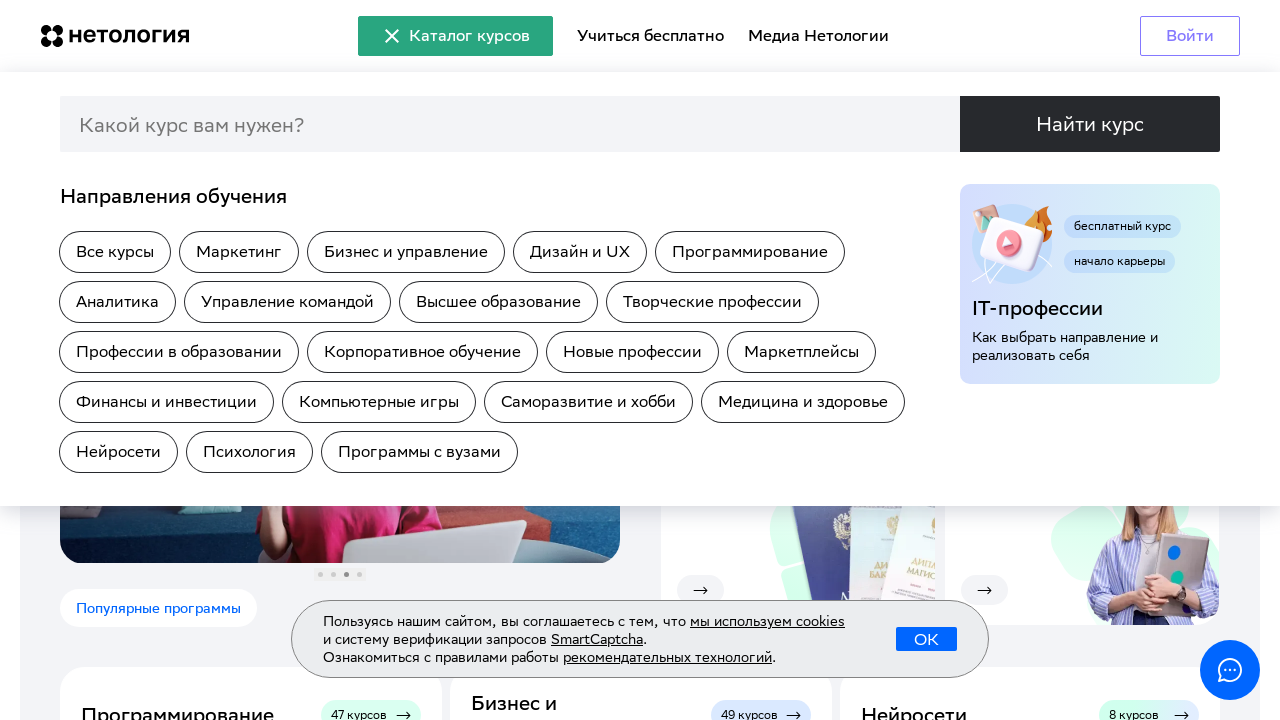